Tests ReactJS dropdown selection by clicking the dropdown and selecting "Elliot Fu" from the options

Starting URL: https://react.semantic-ui.com/maximize/dropdown-example-selection/

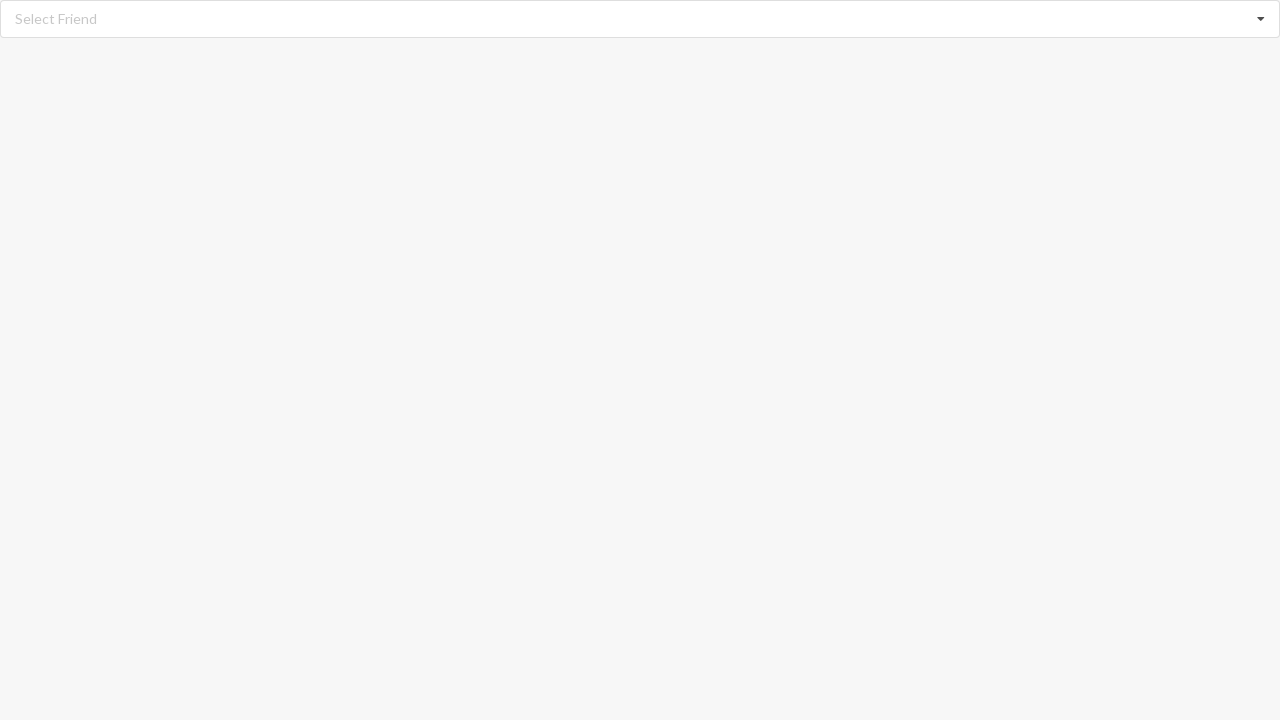

Clicked on the dropdown to open options at (1261, 19) on xpath=//div[@role='listbox']//i
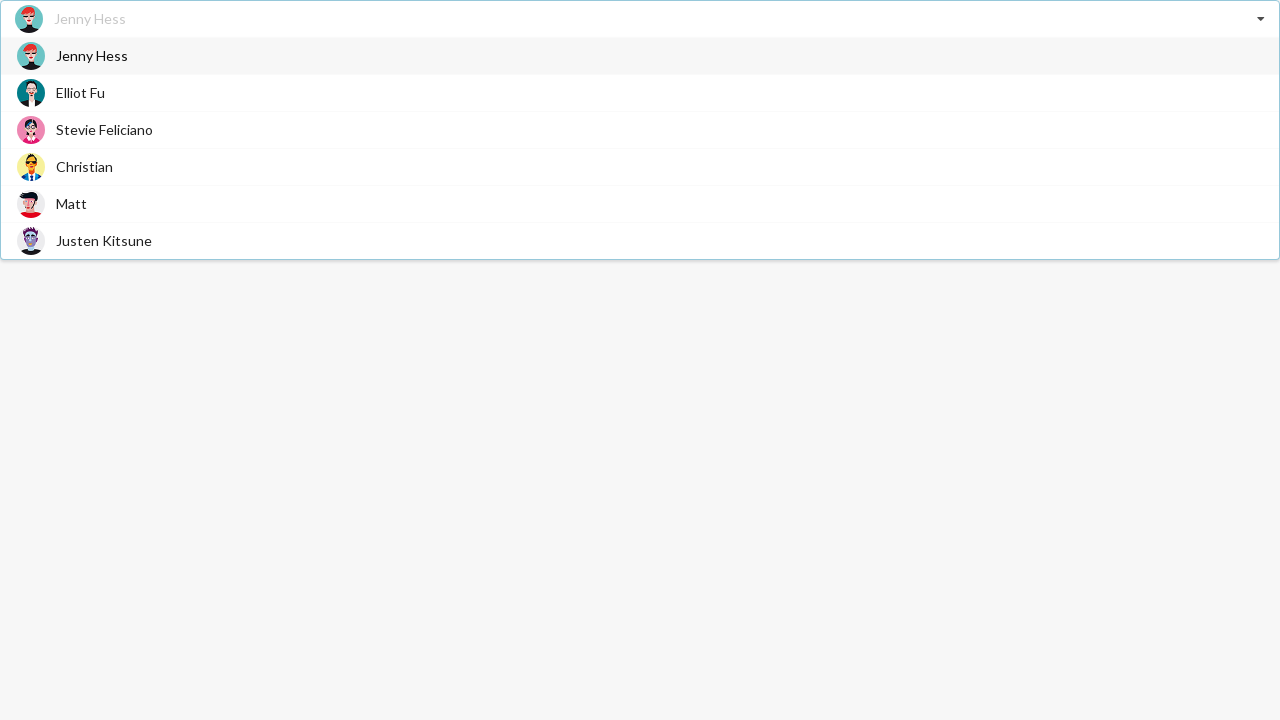

Dropdown options loaded
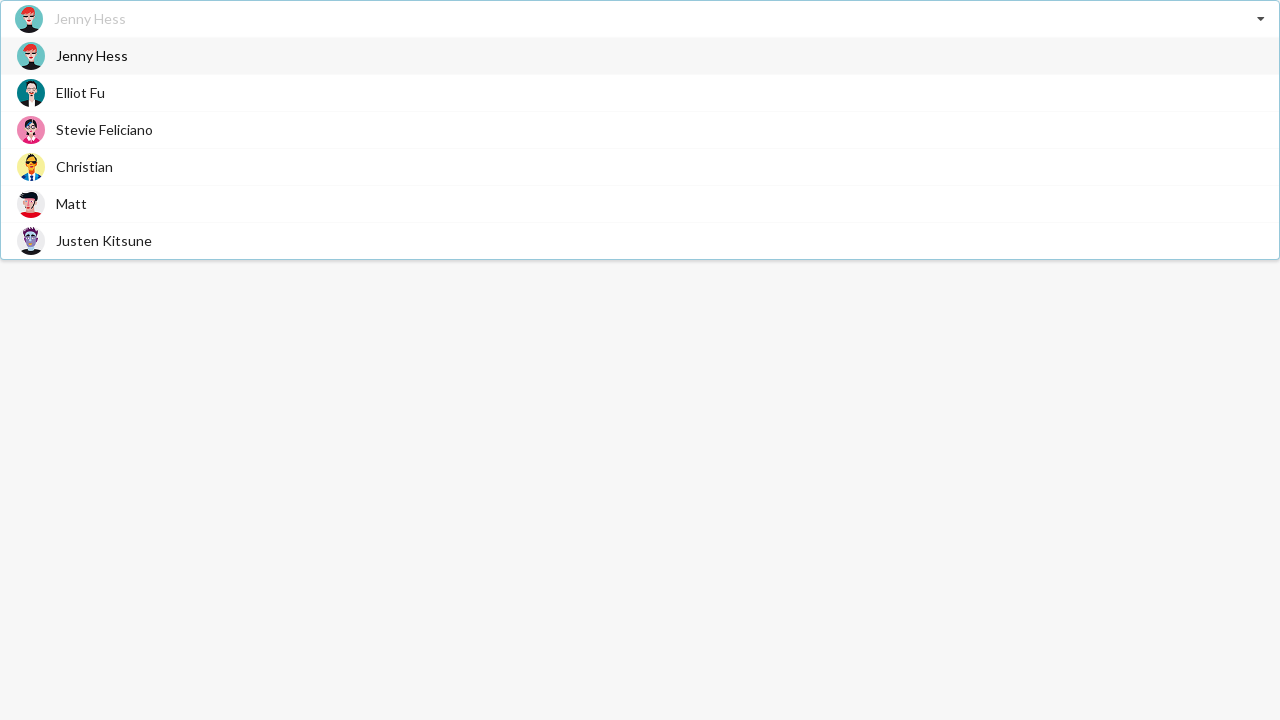

Selected 'Elliot Fu' from dropdown options at (80, 92) on xpath=//div[@role='listbox']//span[@class='text' and text()='Elliot Fu']
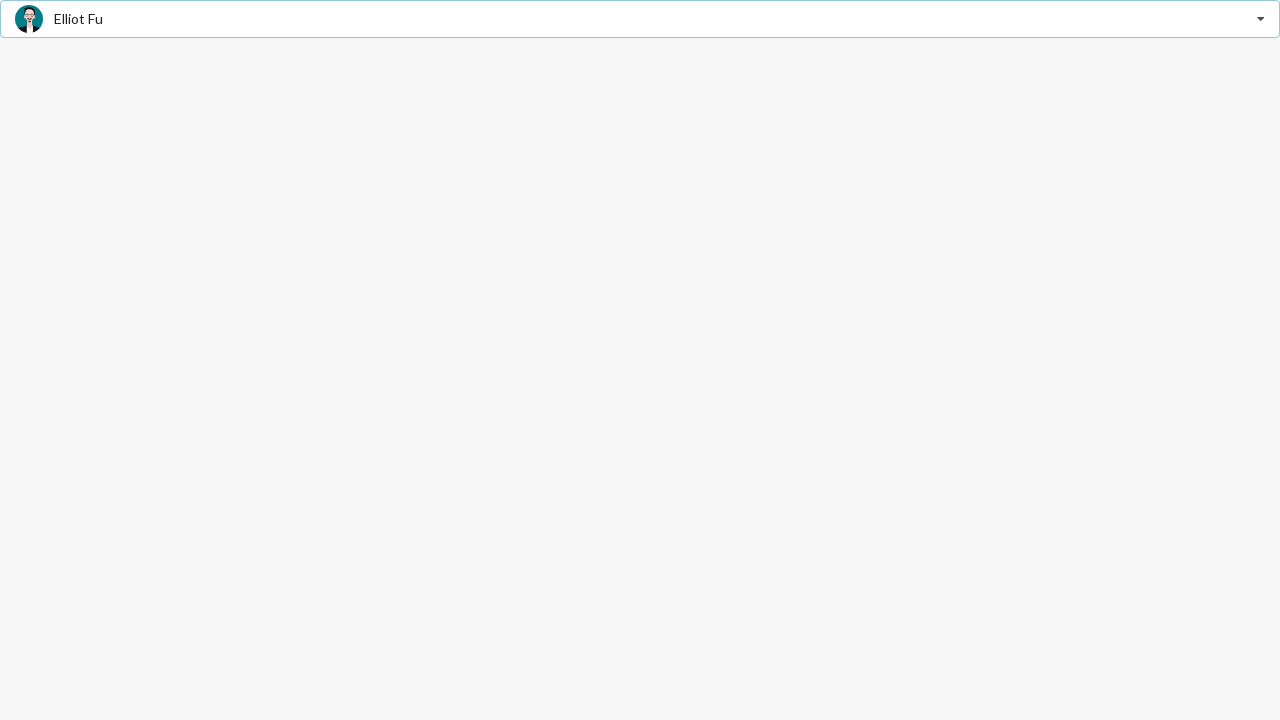

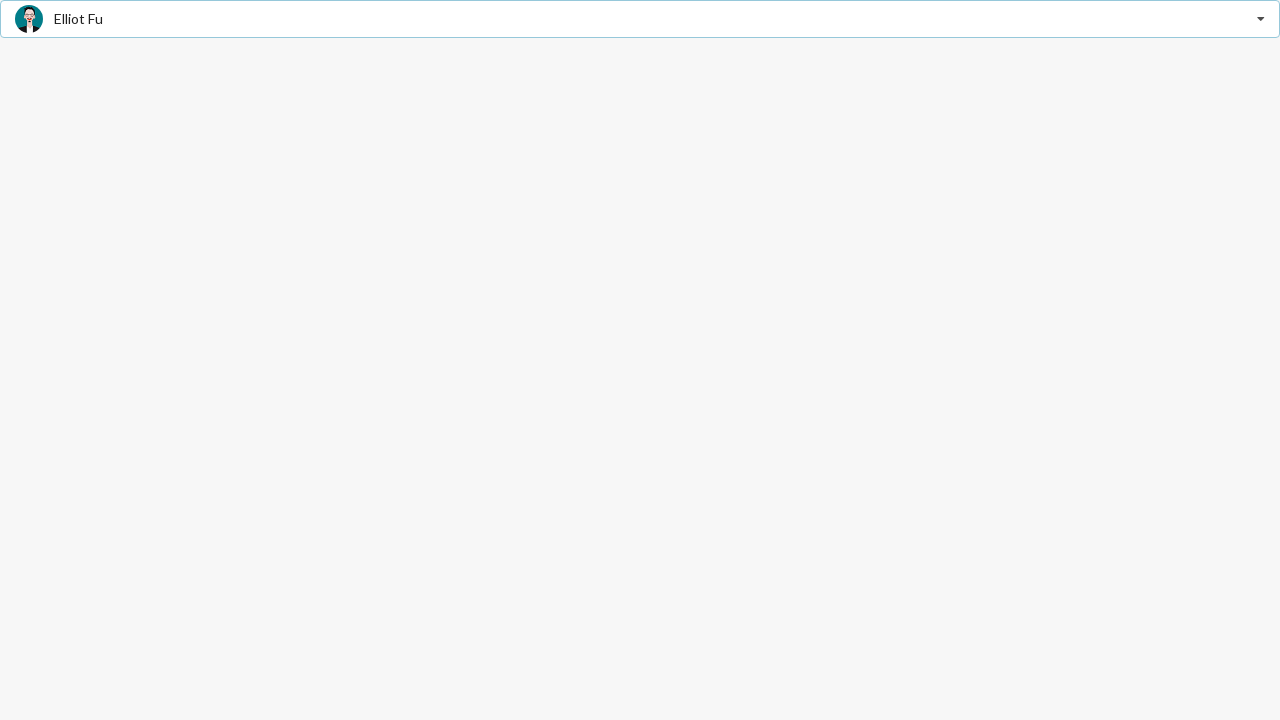